Tests that the Telerik demos page loads correctly by verifying the page title matches the expected value

Starting URL: https://www.telerik.com/support/demos

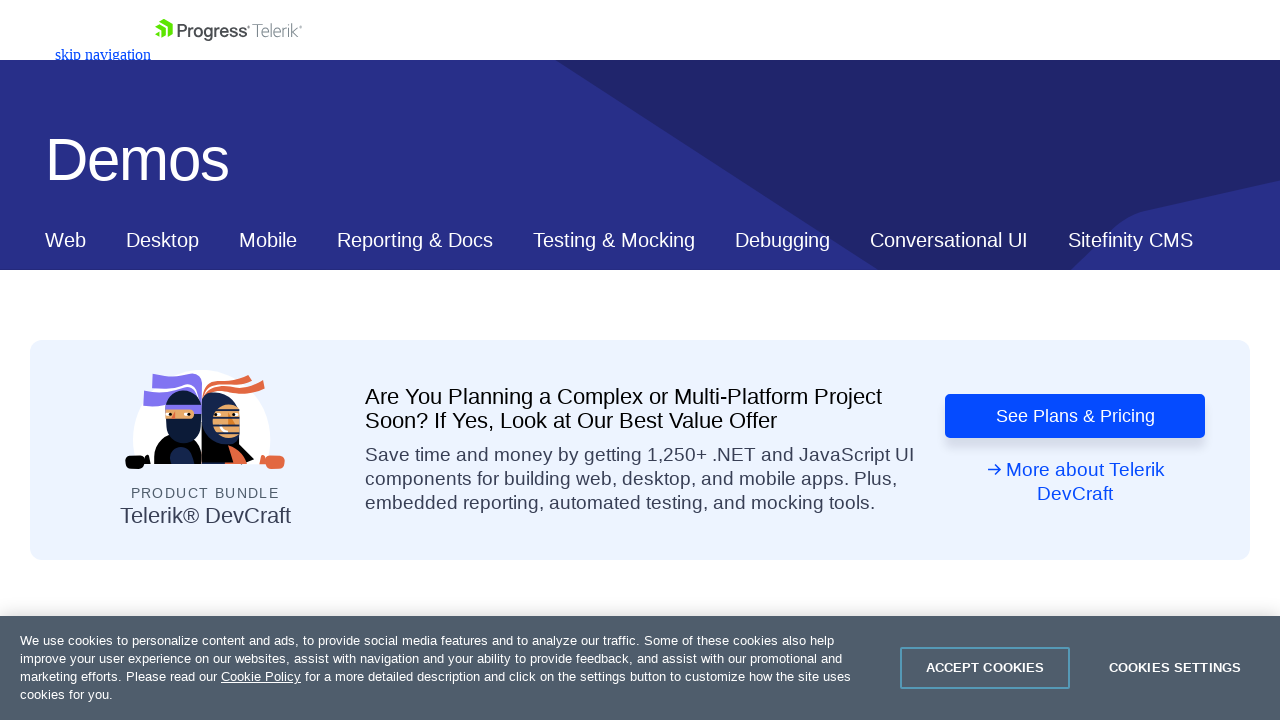

Navigated to Telerik demos page
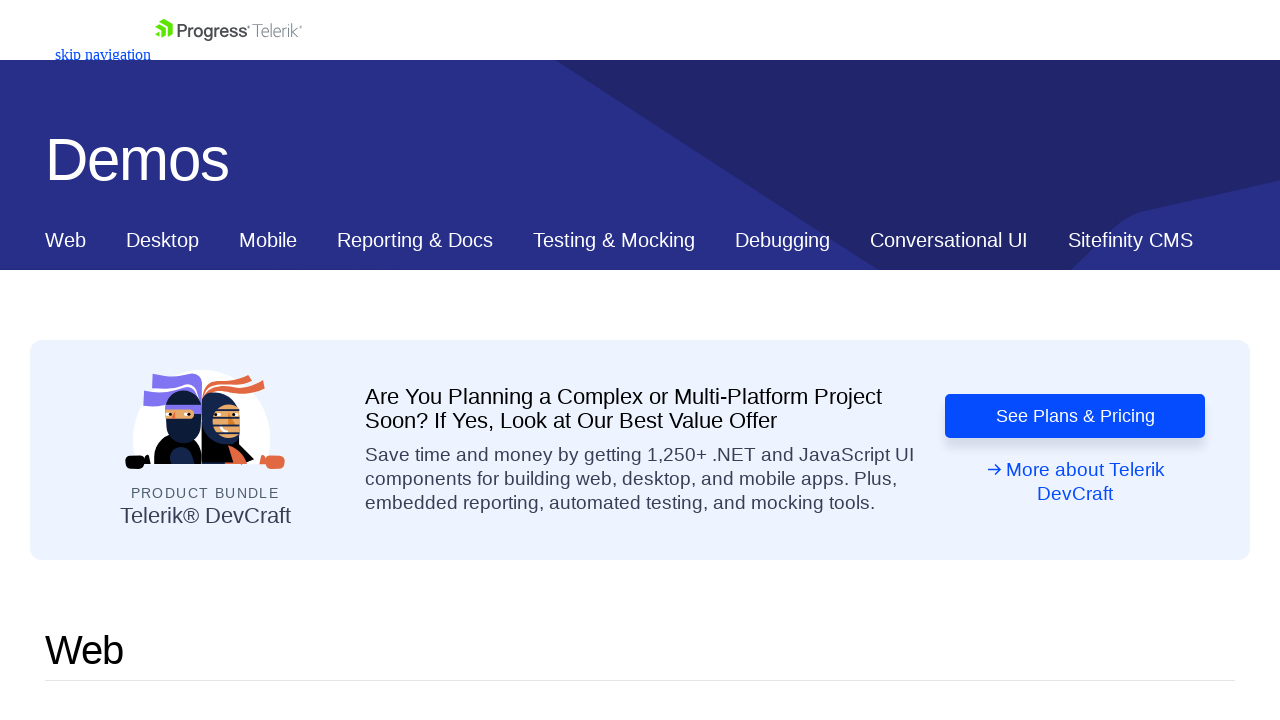

Verified page title matches expected value: 'Telerik Product Demos, Examples and Tutorials for all Telerik products'
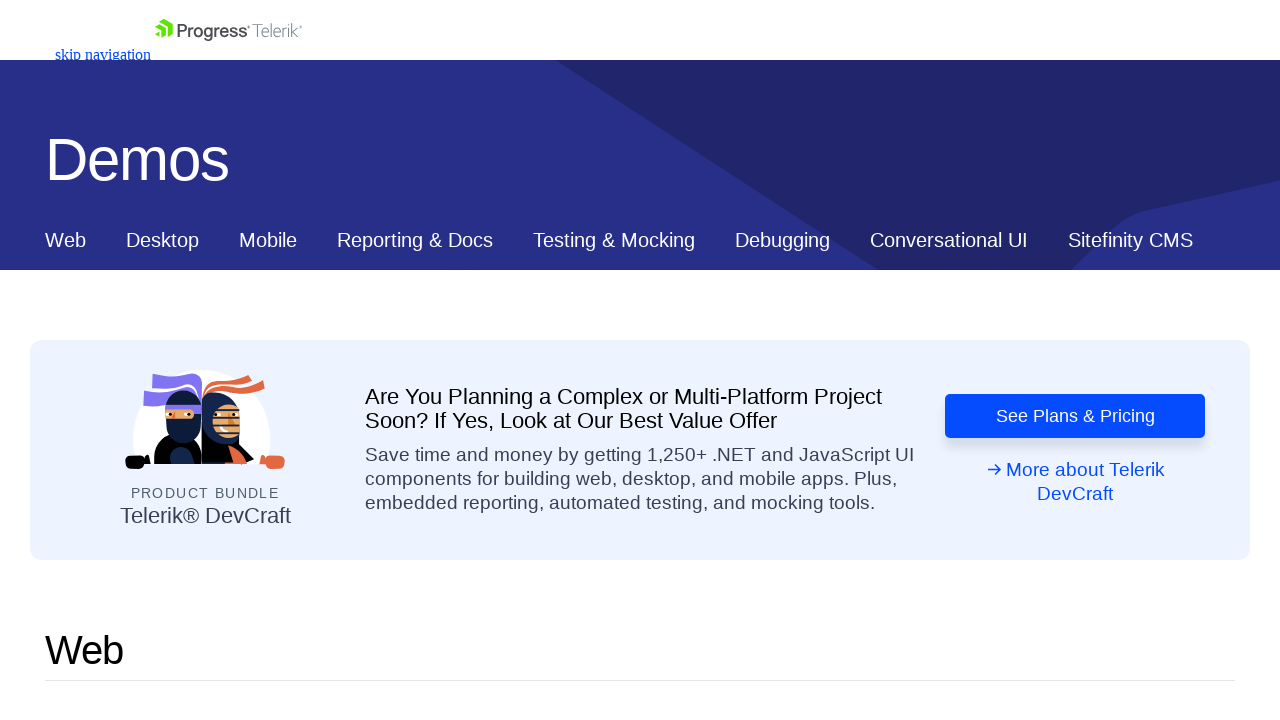

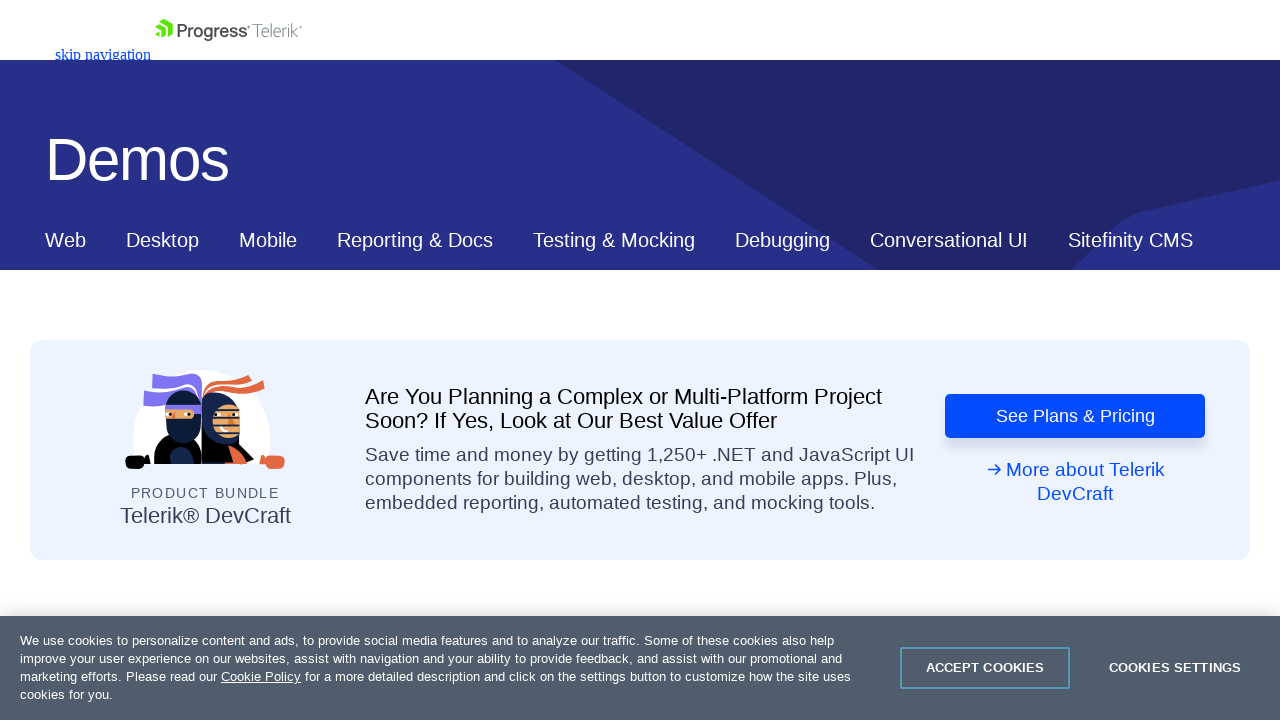